Tests auto-suggestive dropdown functionality by typing a partial country name ("ind") and selecting "India" from the dropdown suggestions that appear.

Starting URL: https://rahulshettyacademy.com/dropdownsPractise/

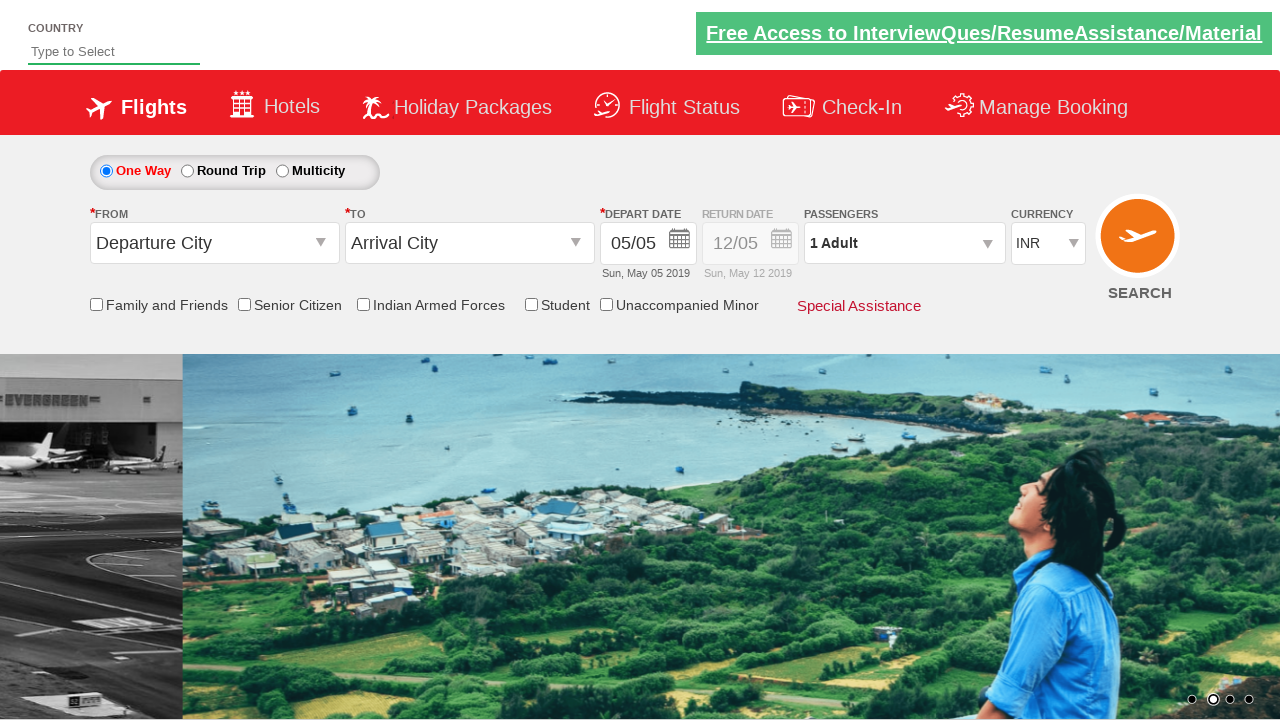

Typed 'ind' into the autosuggest field on #autosuggest
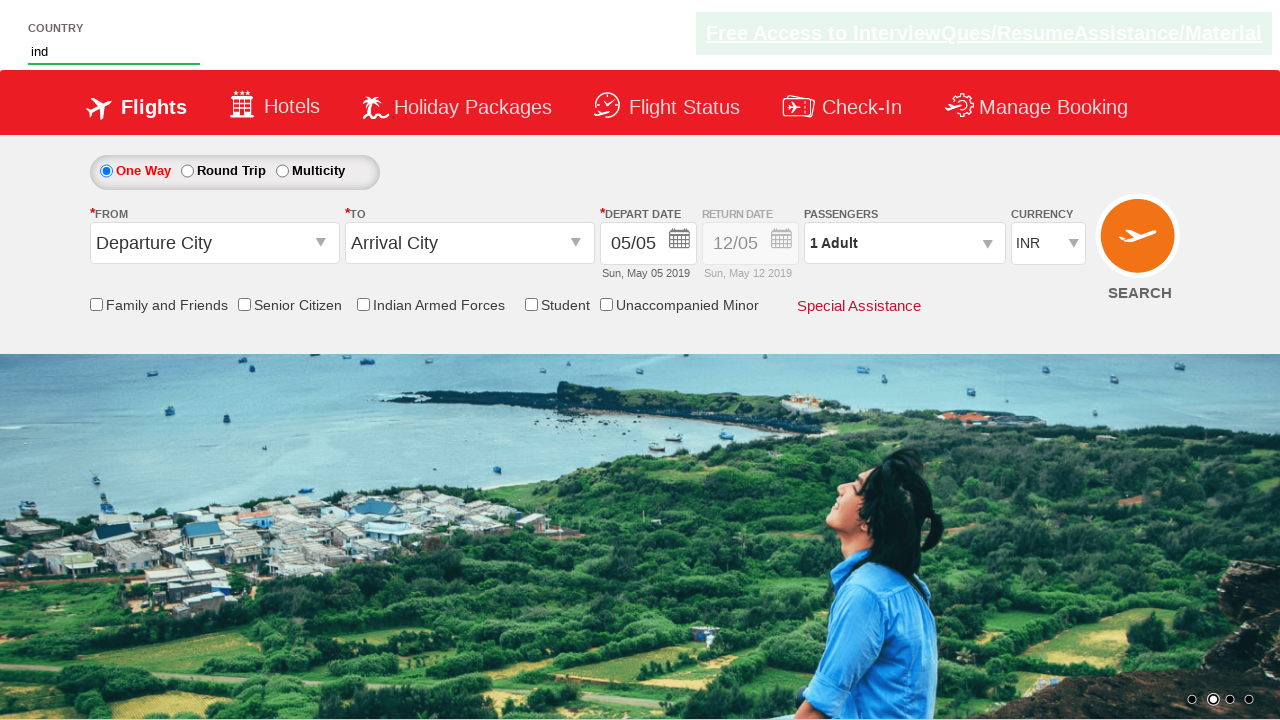

Dropdown suggestions appeared
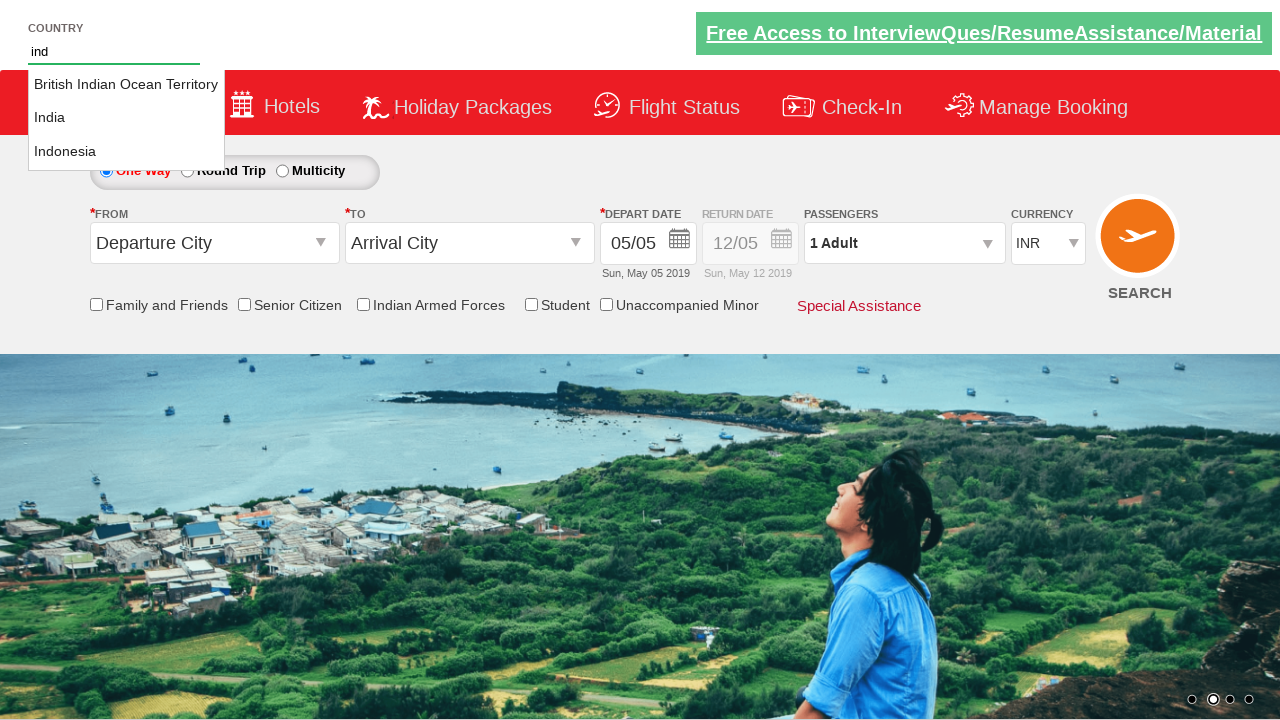

Retrieved all available dropdown options
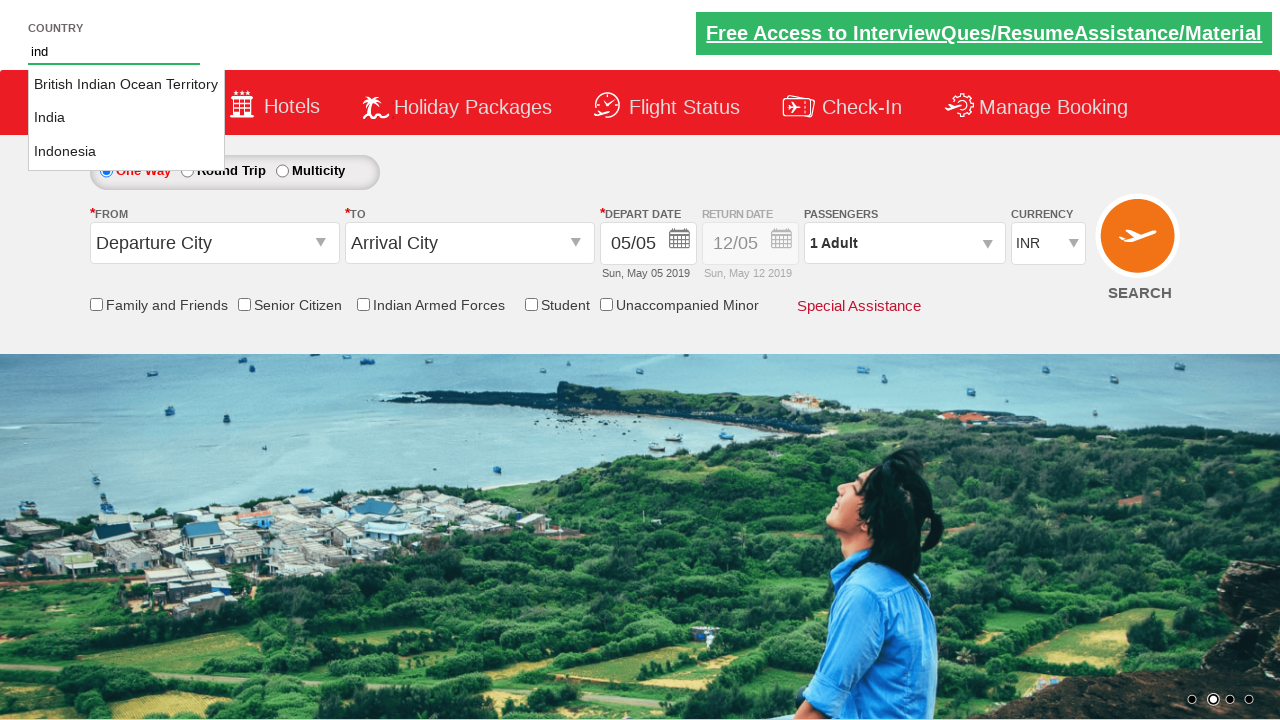

Selected 'India' from the dropdown suggestions at (126, 118) on li.ui-menu-item a >> nth=1
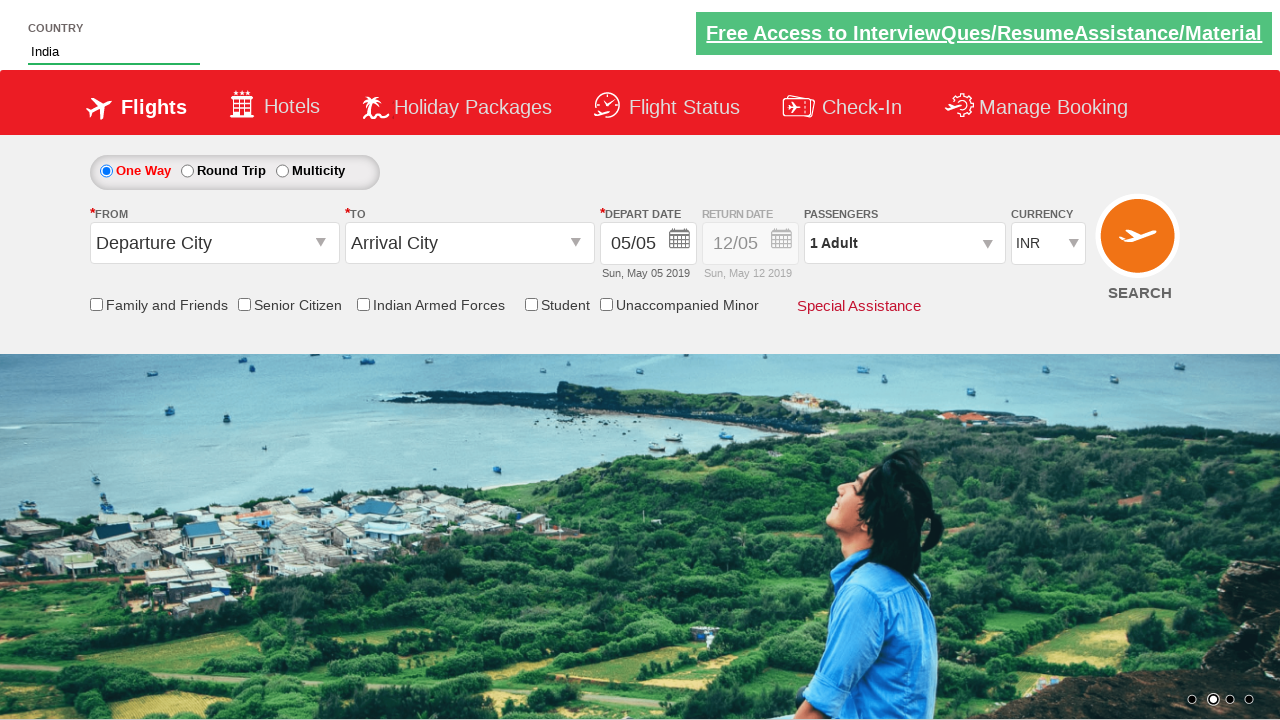

Waited 500ms for selection to complete
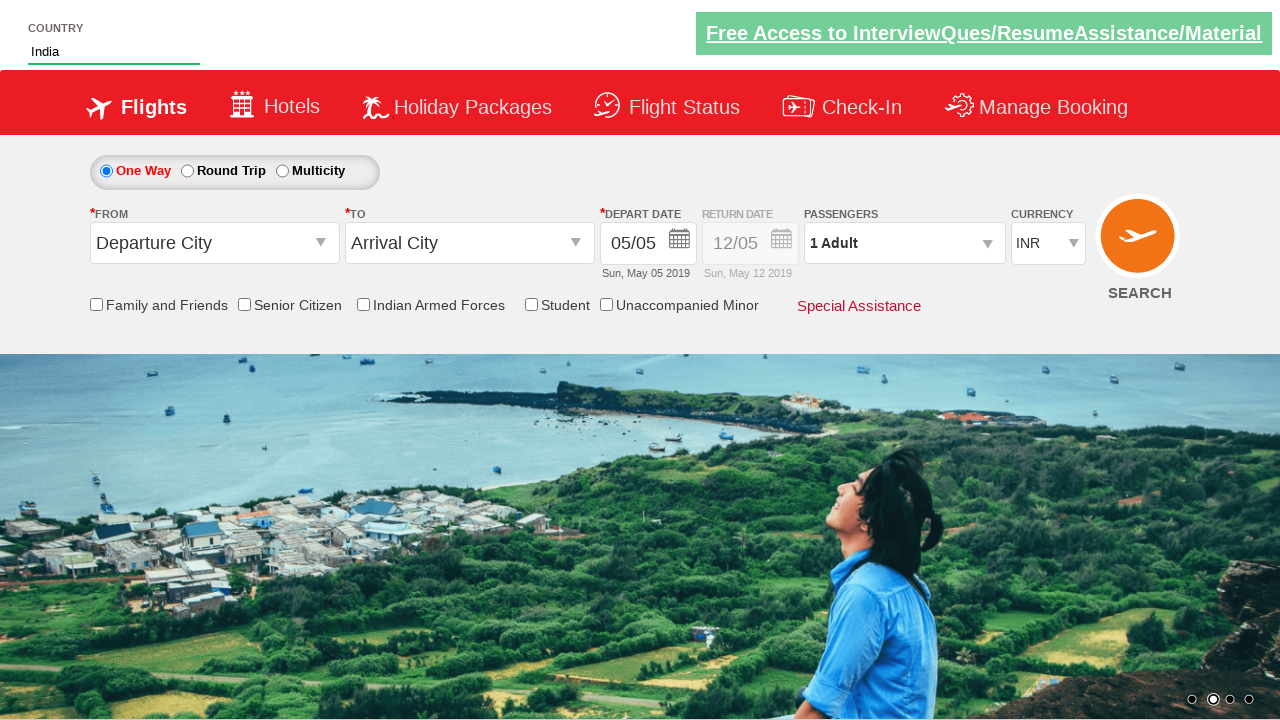

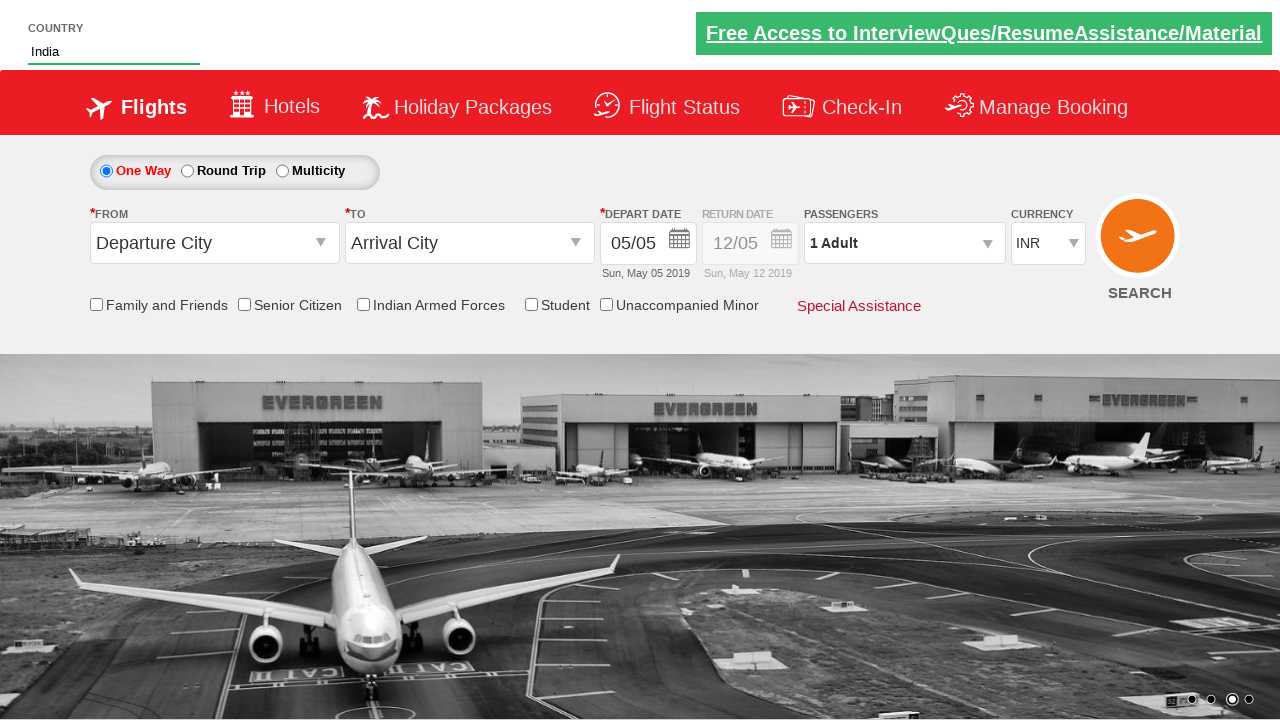